Completes the entire health check multi-step form flow by filling out personal information, selecting activity level and goal, then verifies the results page displays calculated health metrics and macro recommendations.

Starting URL: https://health-check-sepia.vercel.app/health-check

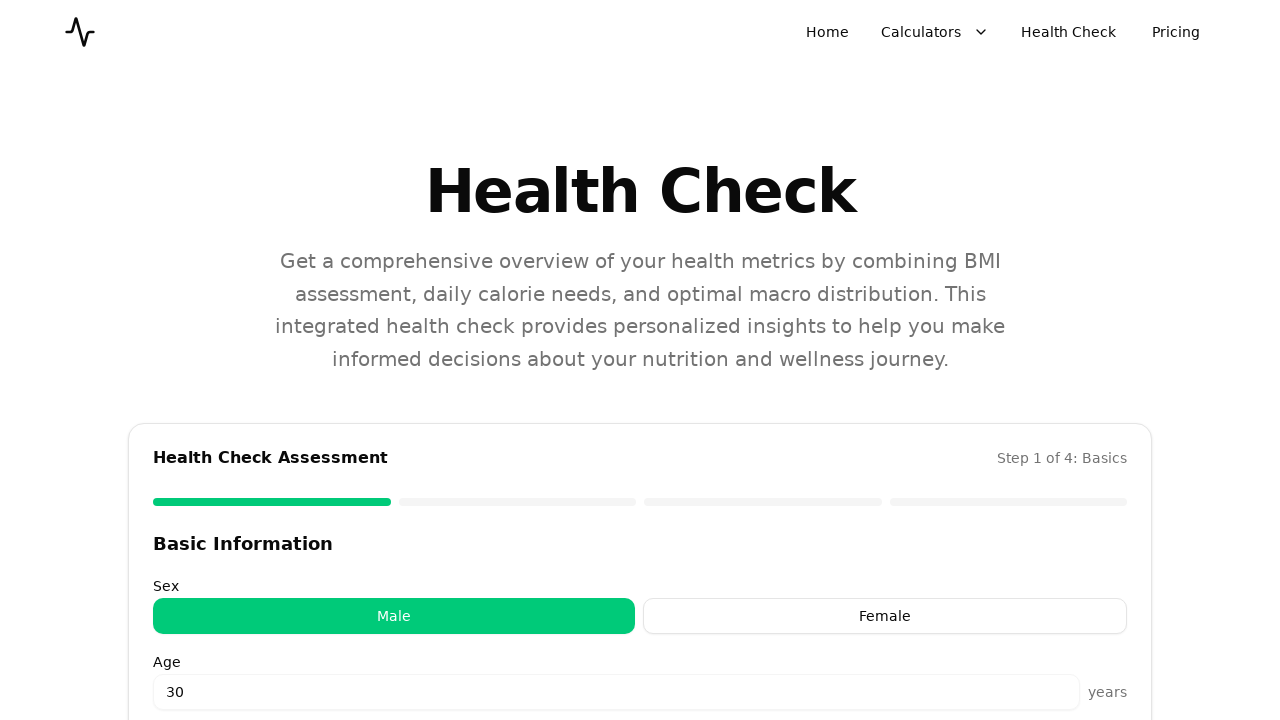

Health Check Assessment title loaded
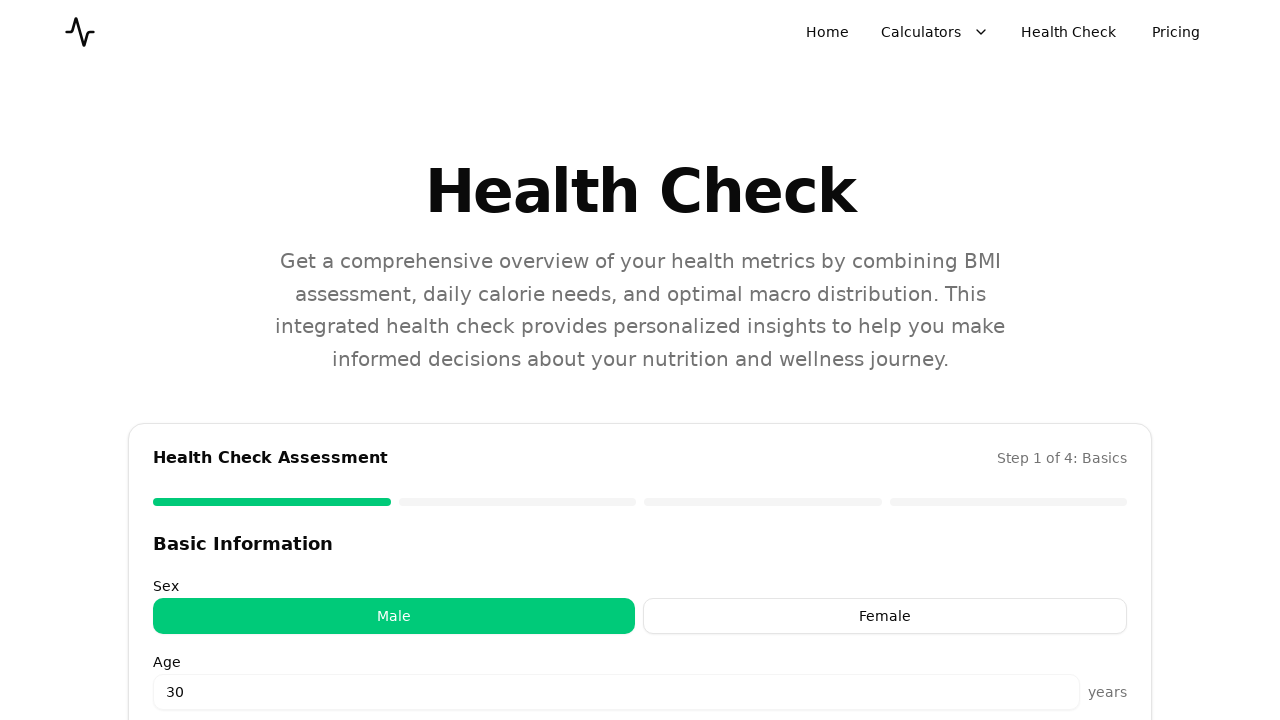

Step 1 of 4: Basics form displayed
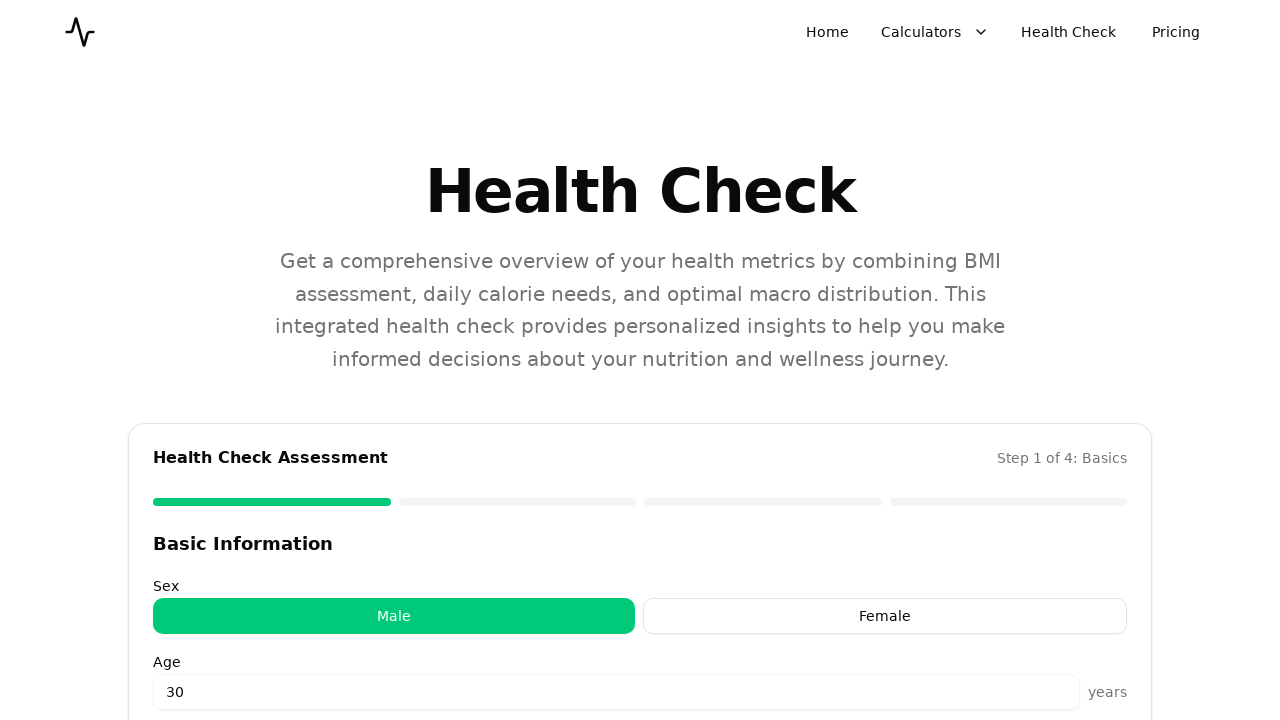

Selected Male gender option at (394, 616) on button:has-text('Male')
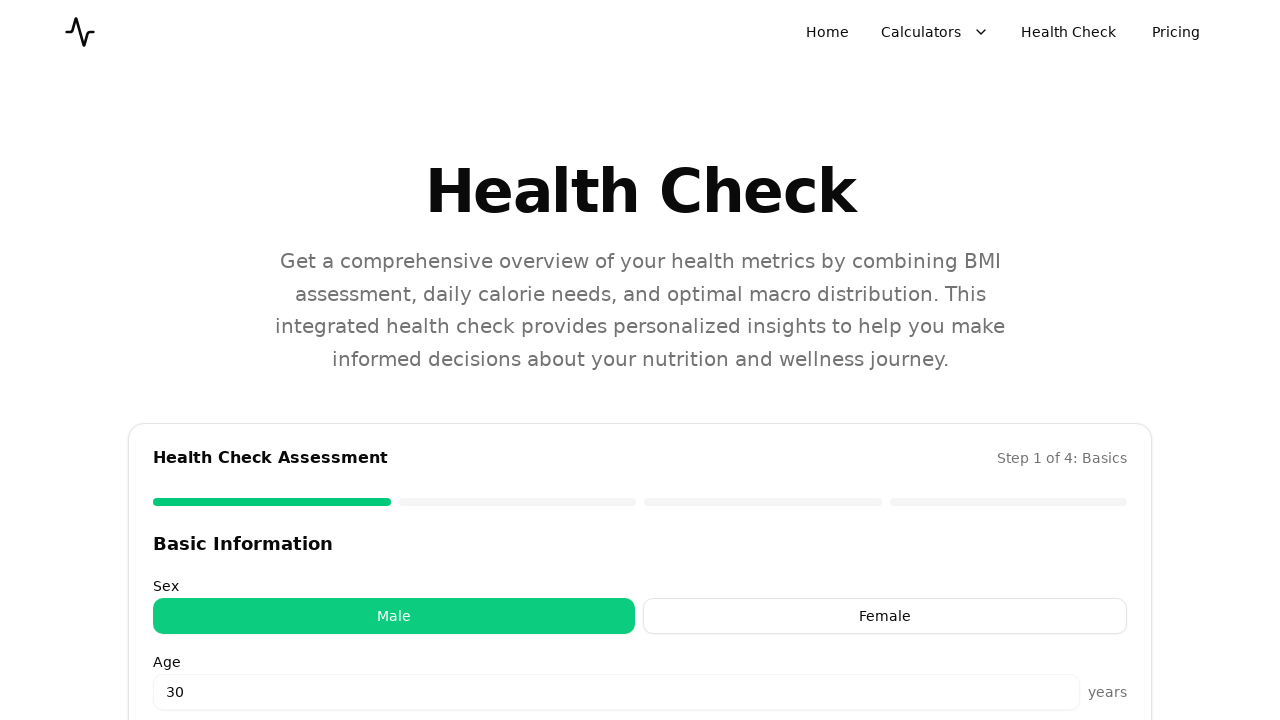

Filled age field with 25 on input[placeholder='30']
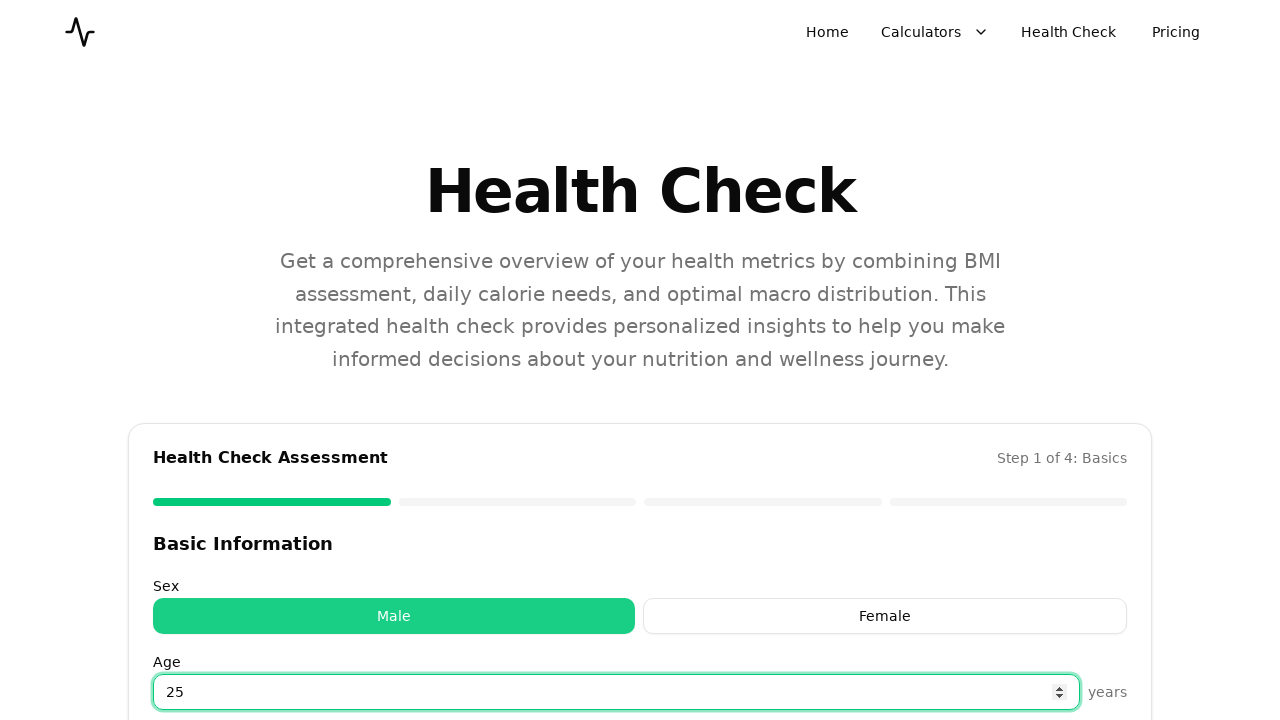

Filled height field with 180 cm on input[placeholder='175']
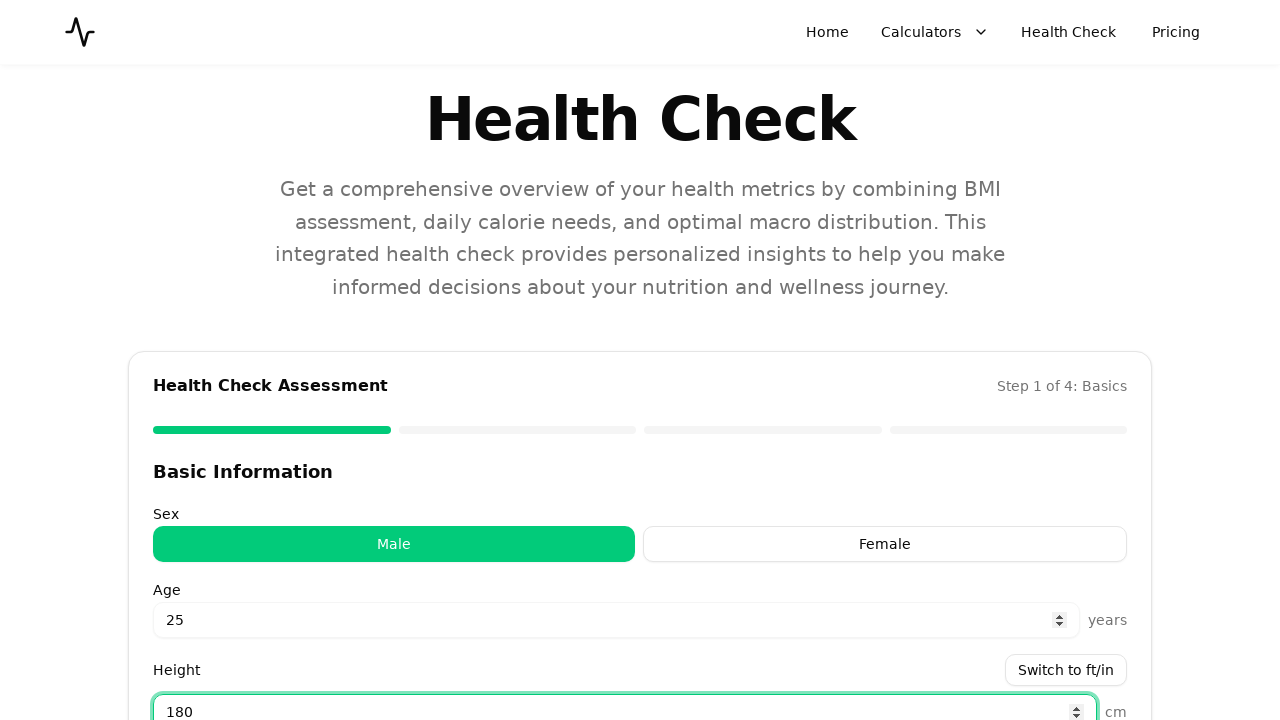

Filled weight field with 75 kg on input[placeholder='70']
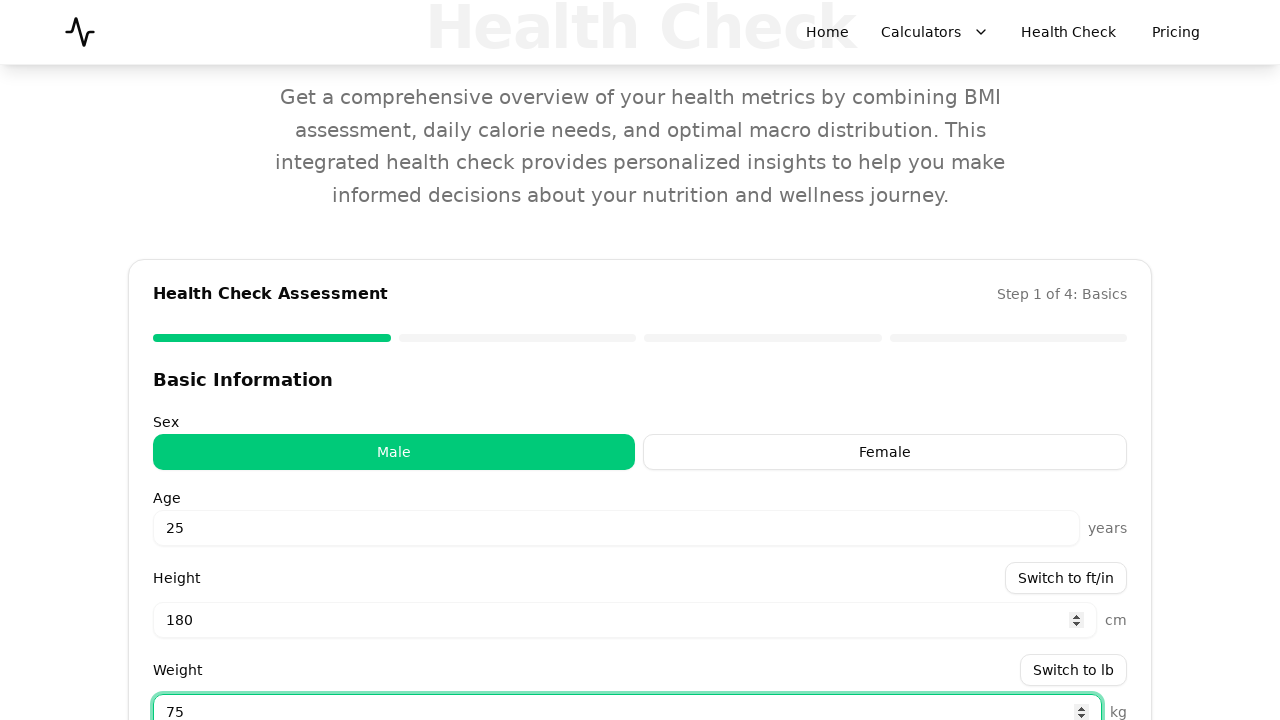

Clicked Next button to proceed from Step 1 at (1095, 440) on button:has-text('Next')
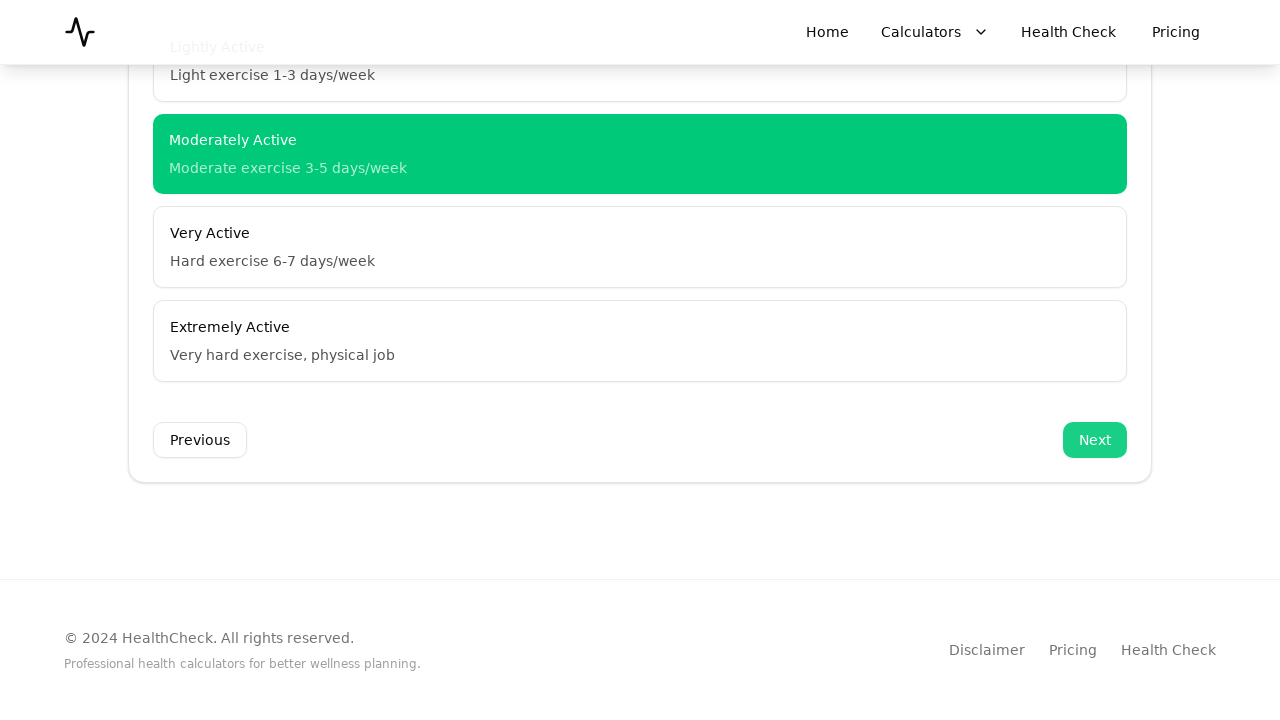

Step 2 of 4: Activity form displayed
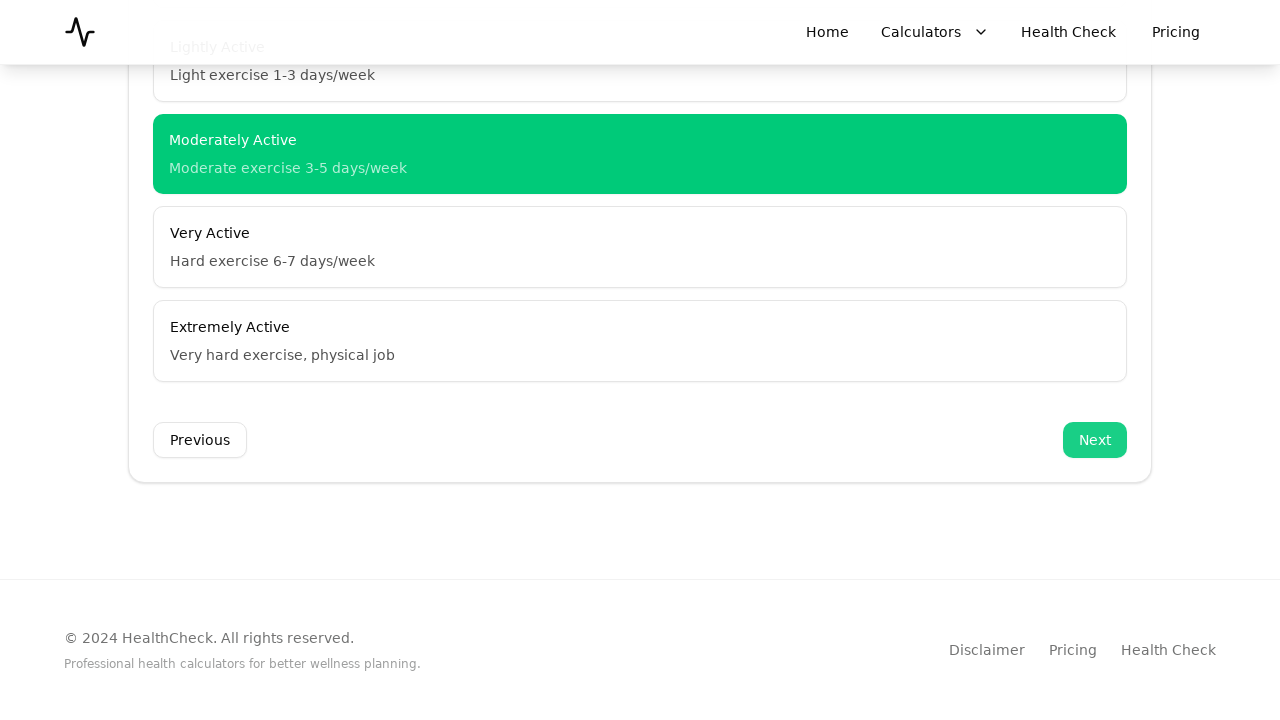

Selected Moderately Active activity level at (640, 154) on button:has-text('Moderately Active')
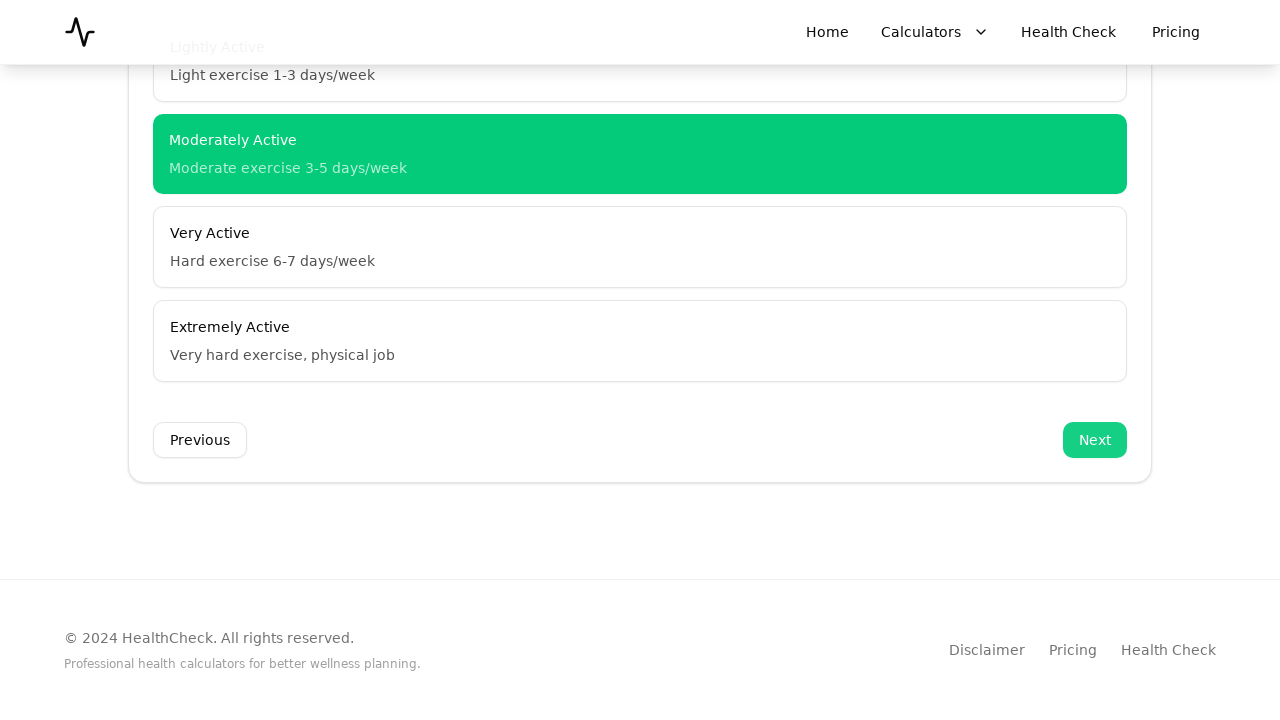

Clicked Next button to proceed from Step 2 at (1095, 440) on button:has-text('Next')
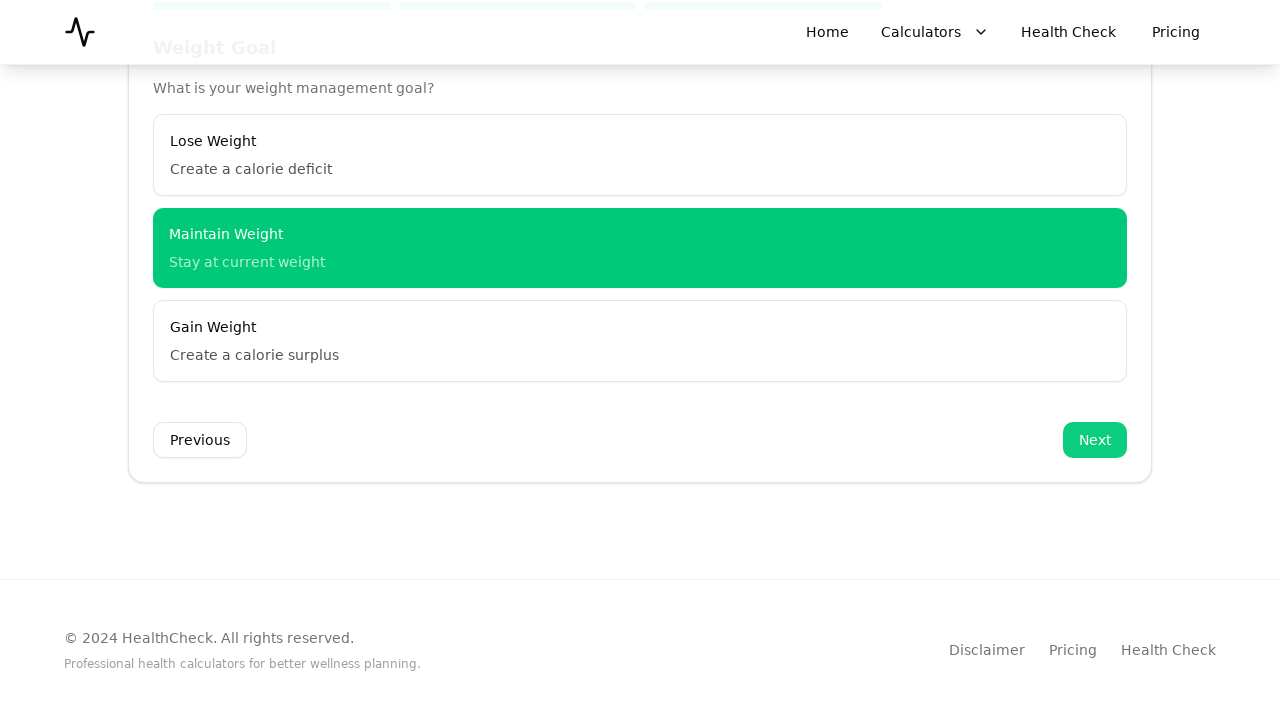

Step 3 of 4: Goal form displayed
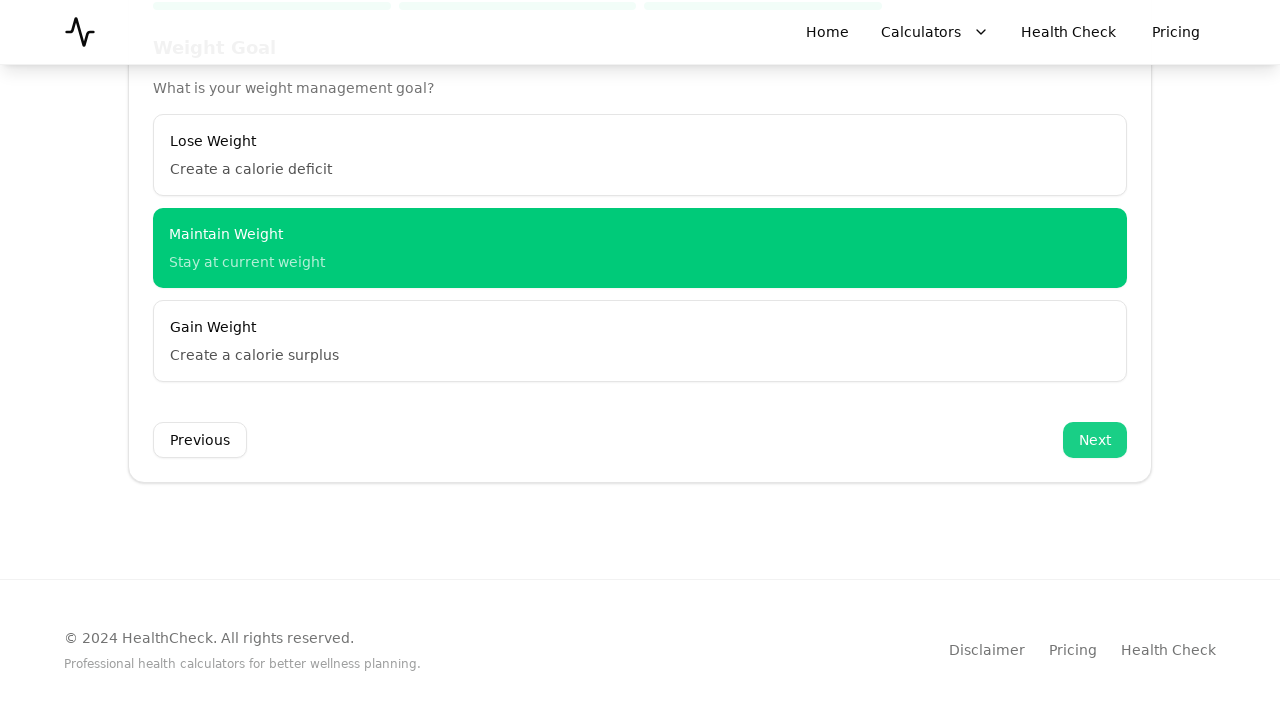

Selected Lose Weight goal option at (640, 155) on button:has-text('Lose Weight')
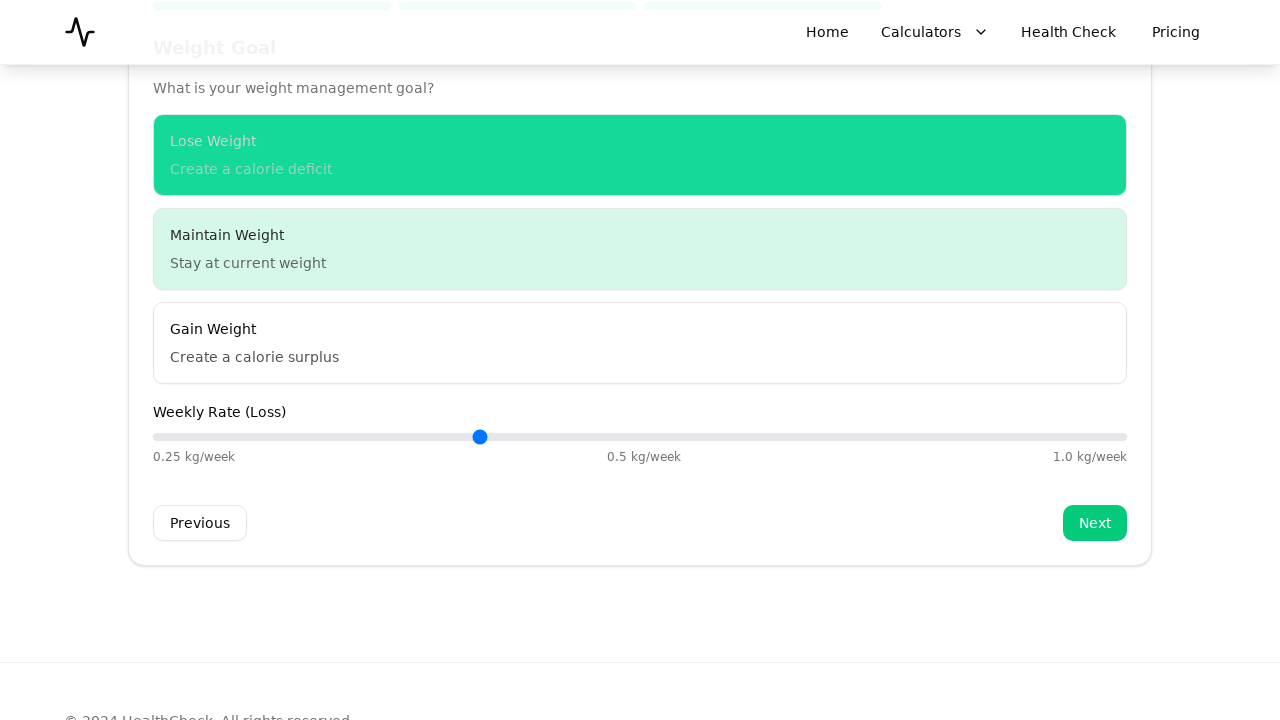

Clicked Next button to proceed from Step 3 at (1095, 521) on button:has-text('Next')
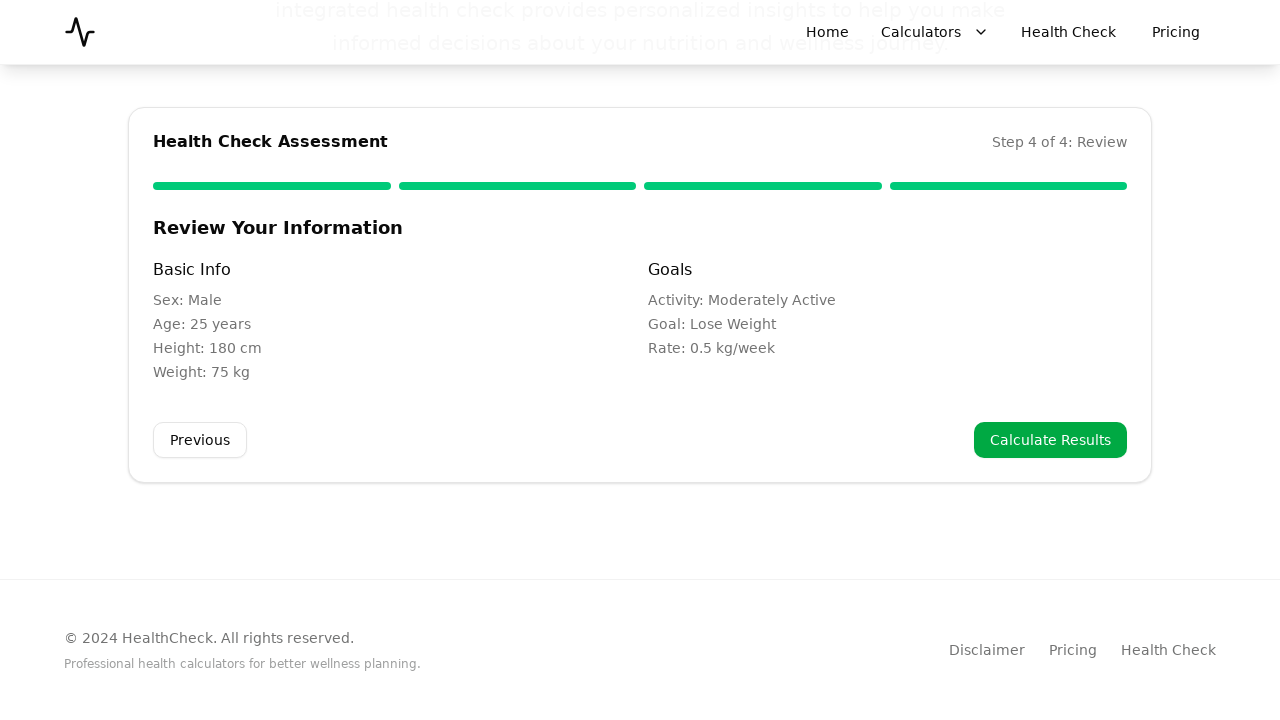

Step 4 of 4: Review form displayed
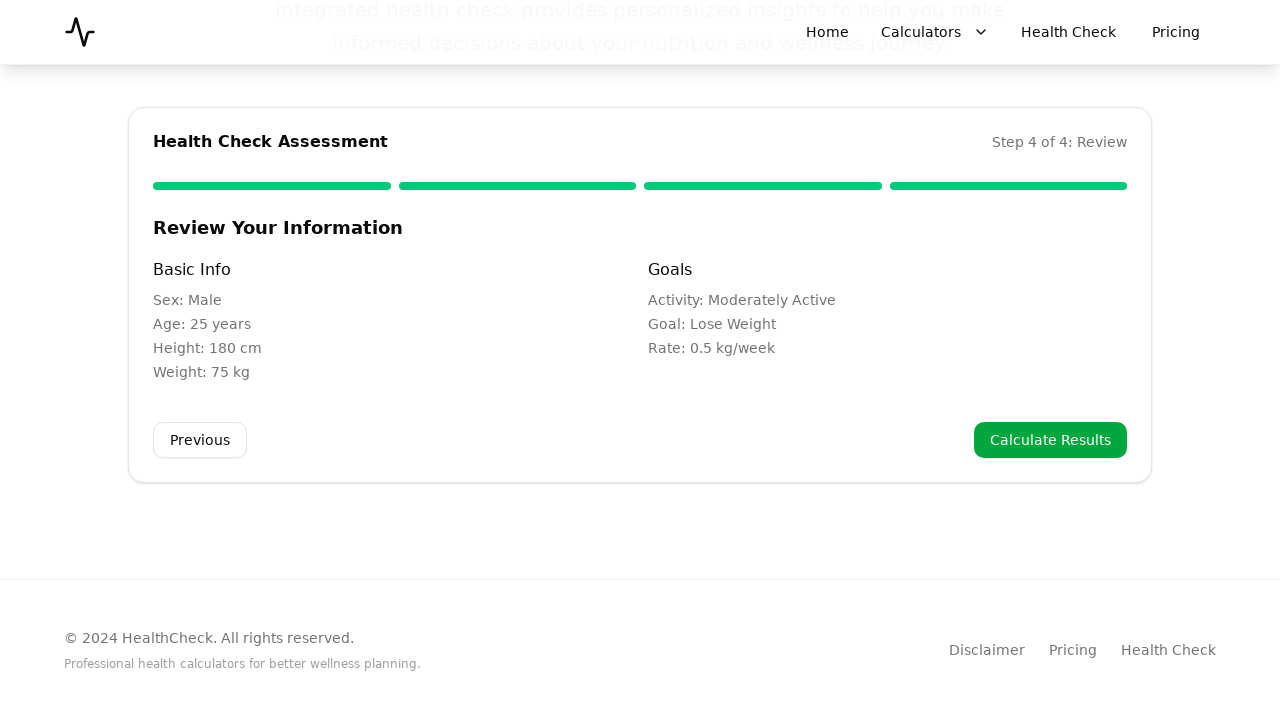

Verified sex is displayed as Male in review
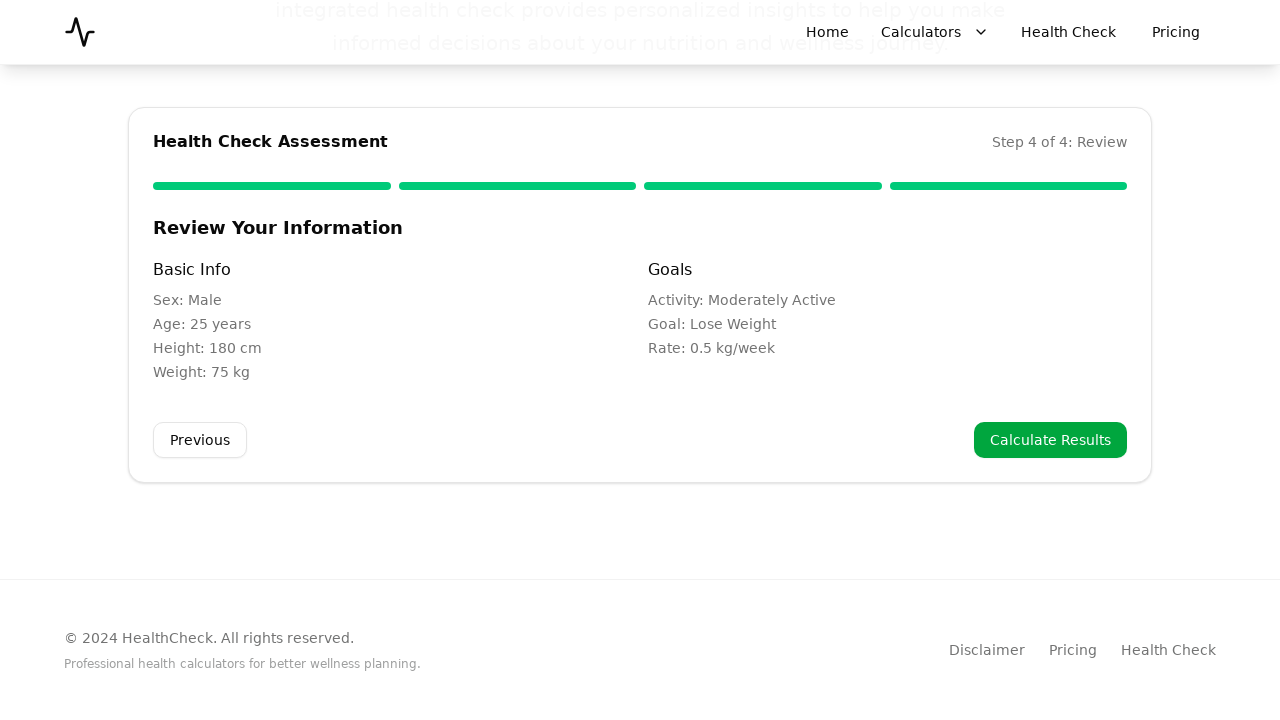

Verified age is displayed as 25 years in review
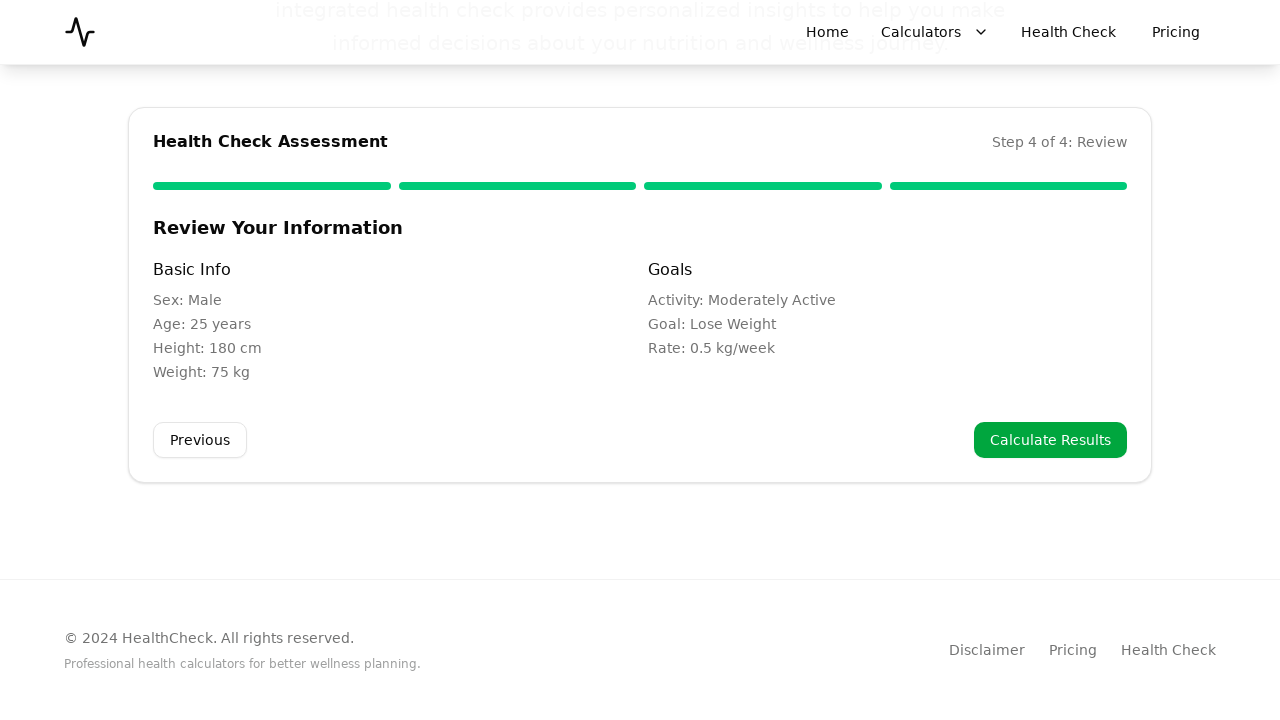

Verified height is displayed as 180 cm in review
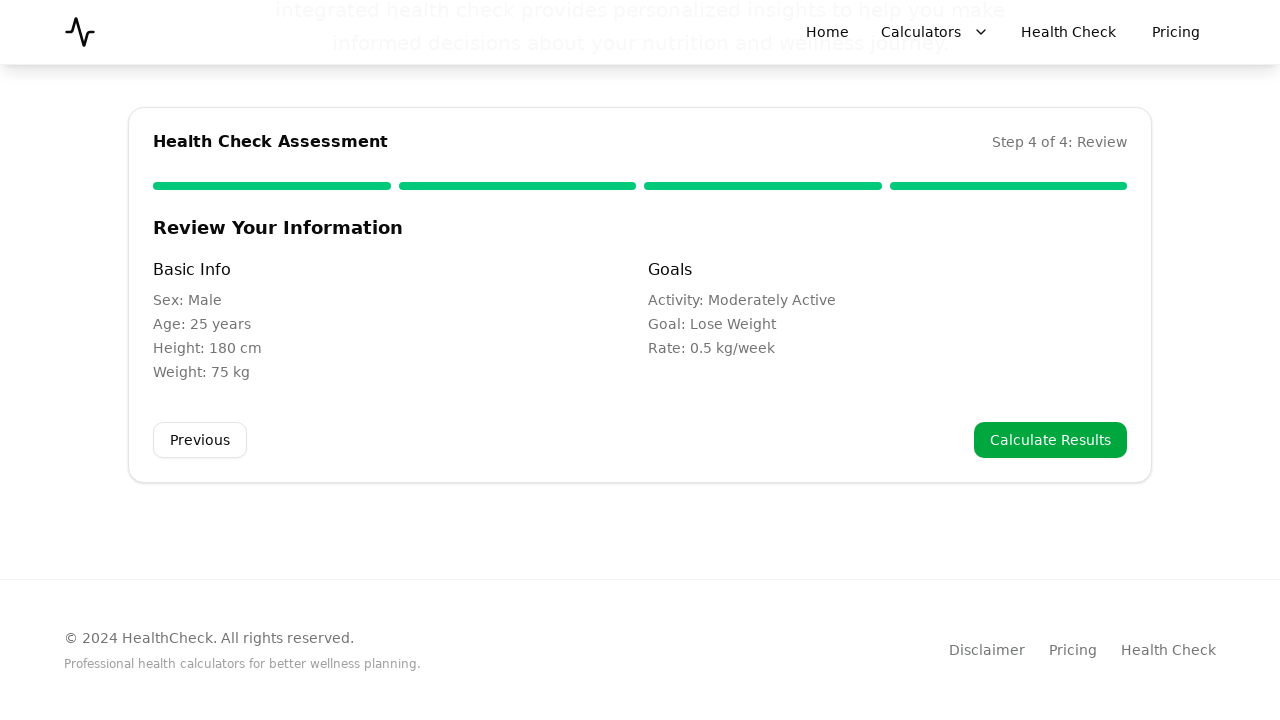

Clicked Calculate Results button to submit form at (1050, 440) on button:has-text('Calculate Results')
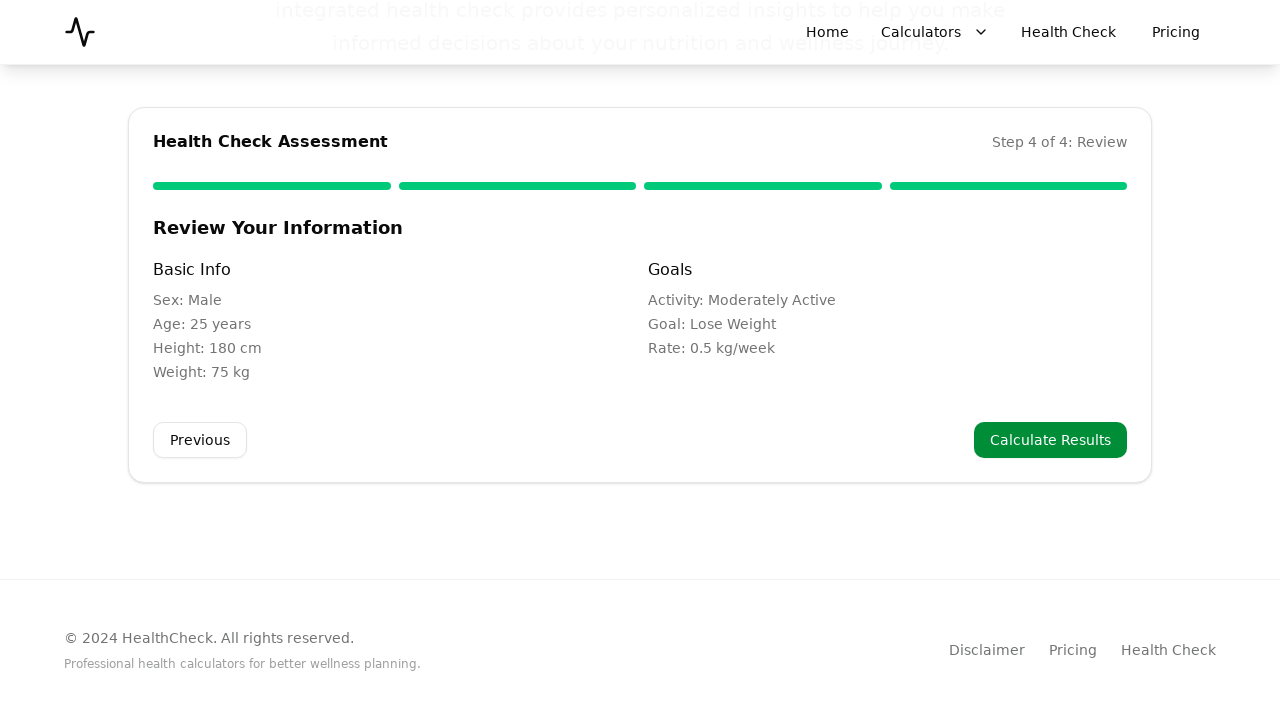

Navigated to results page with URL confirmation
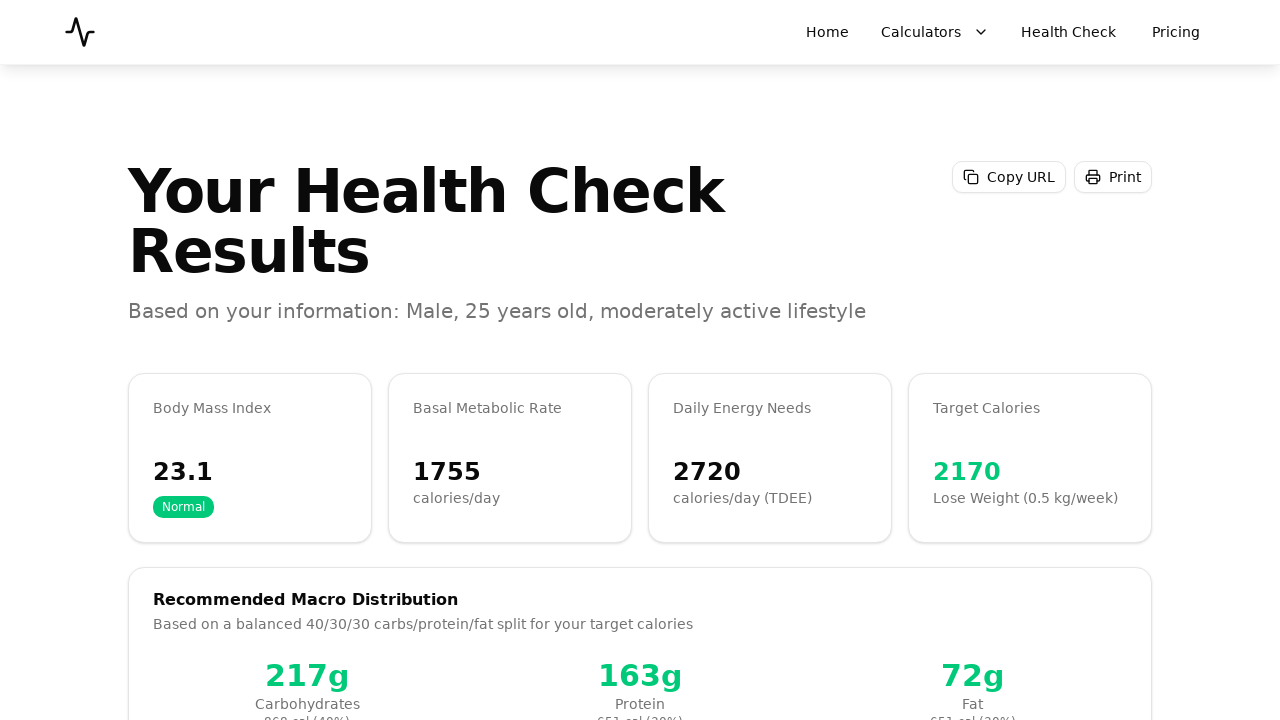

Results page title loaded
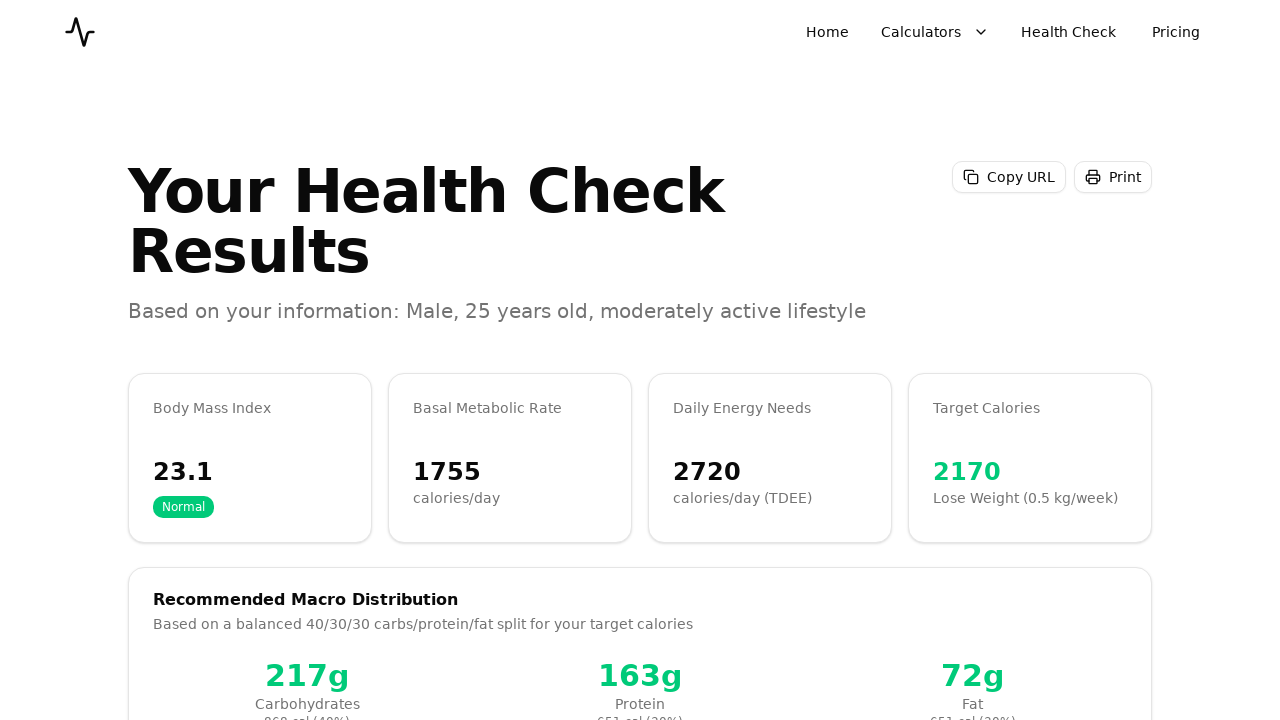

User profile information displayed on results page
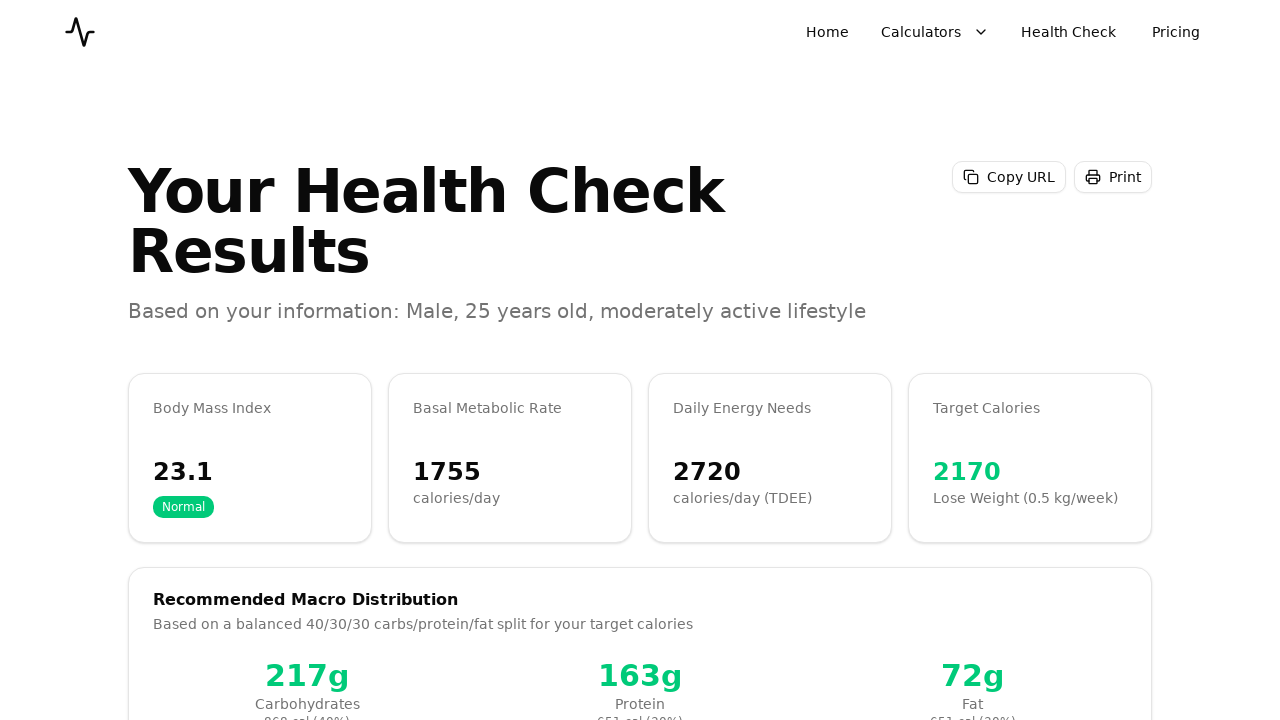

Body Mass Index metric is displayed
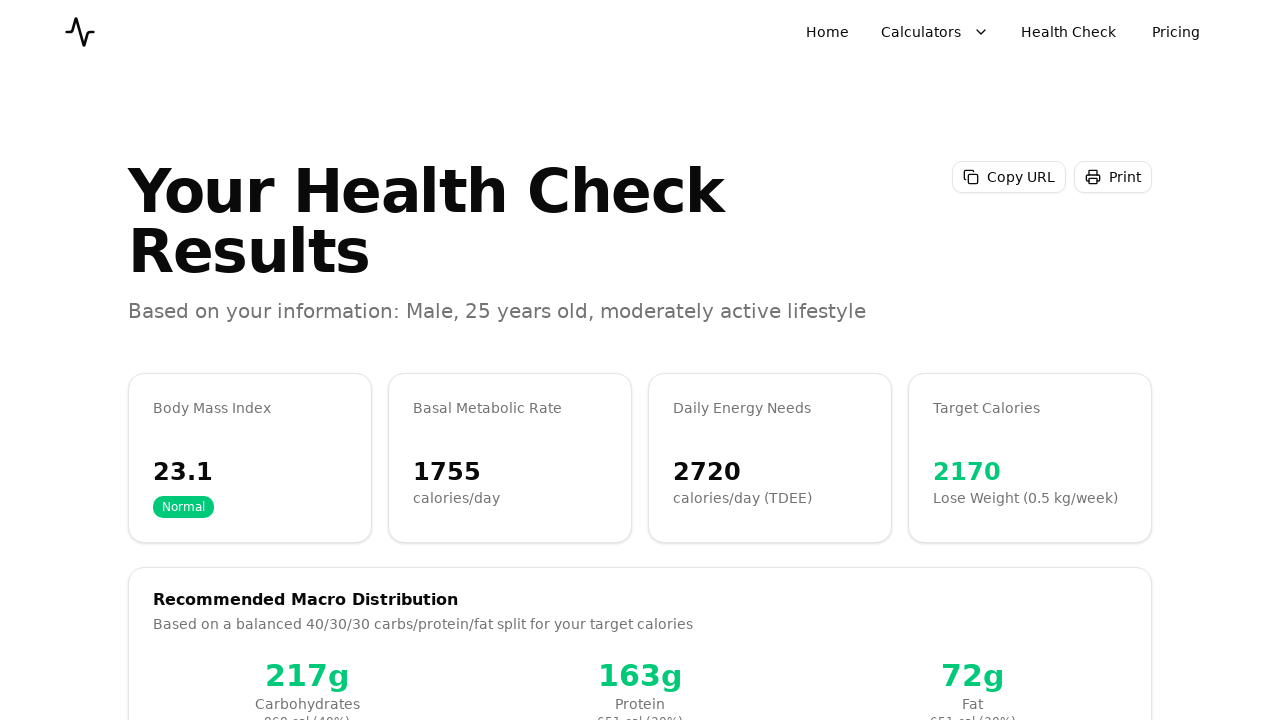

Basal Metabolic Rate metric is displayed
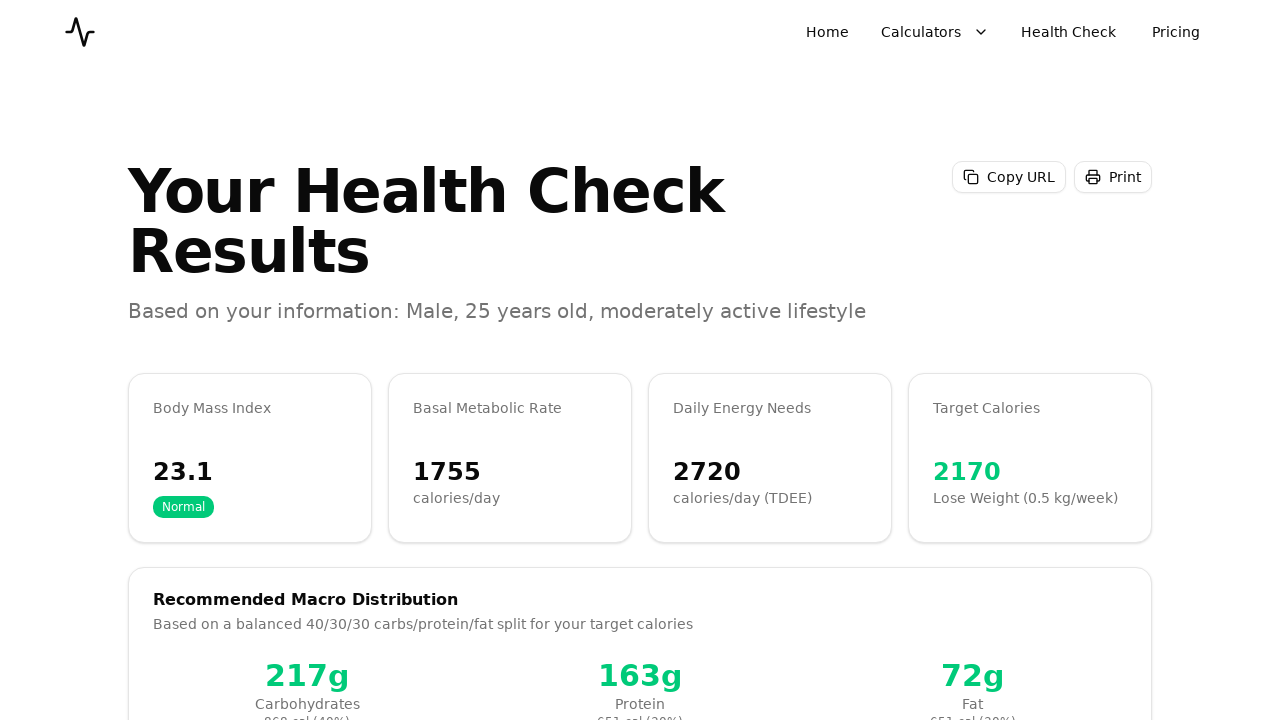

Daily Energy Needs metric is displayed
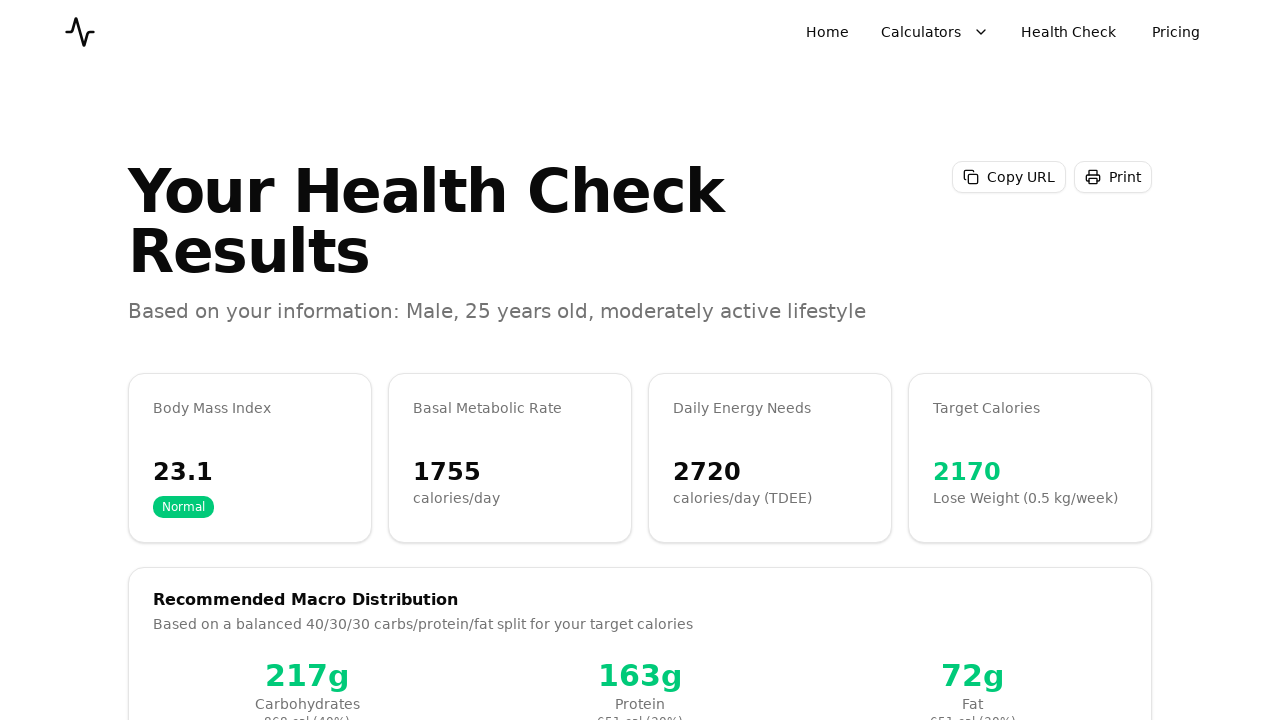

Recommended Macro Distribution section is displayed
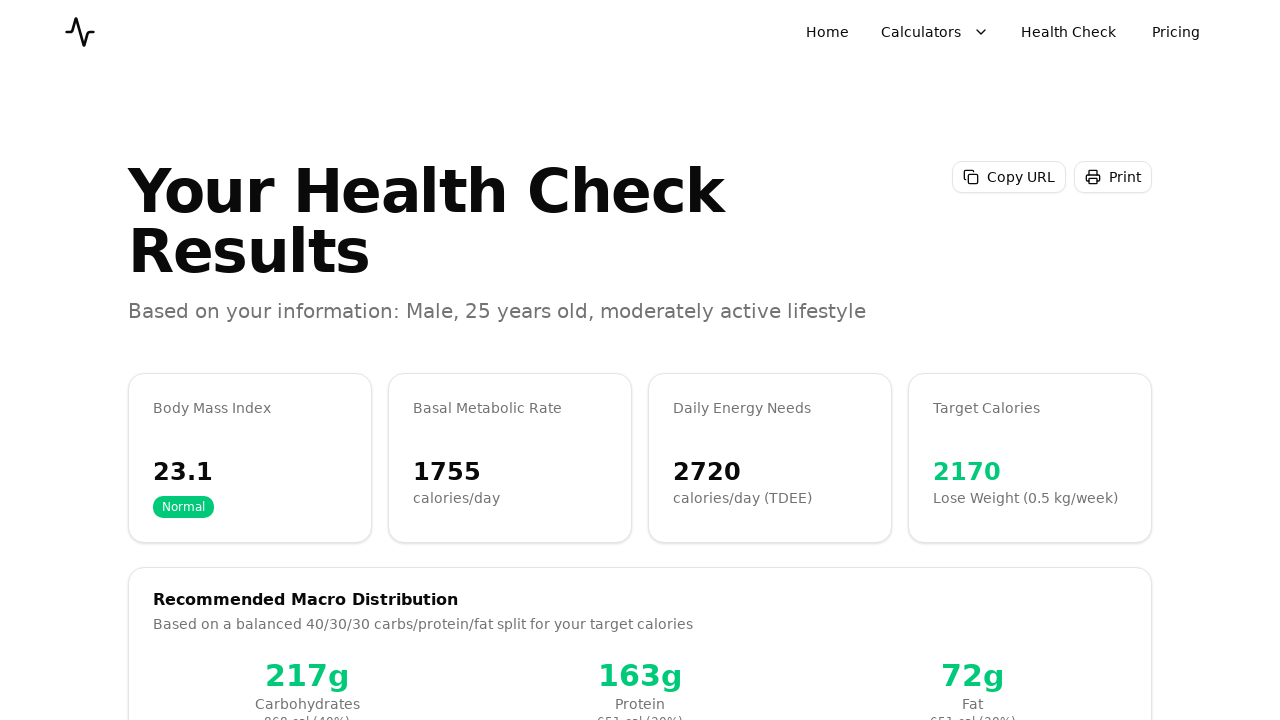

Copy URL button is available
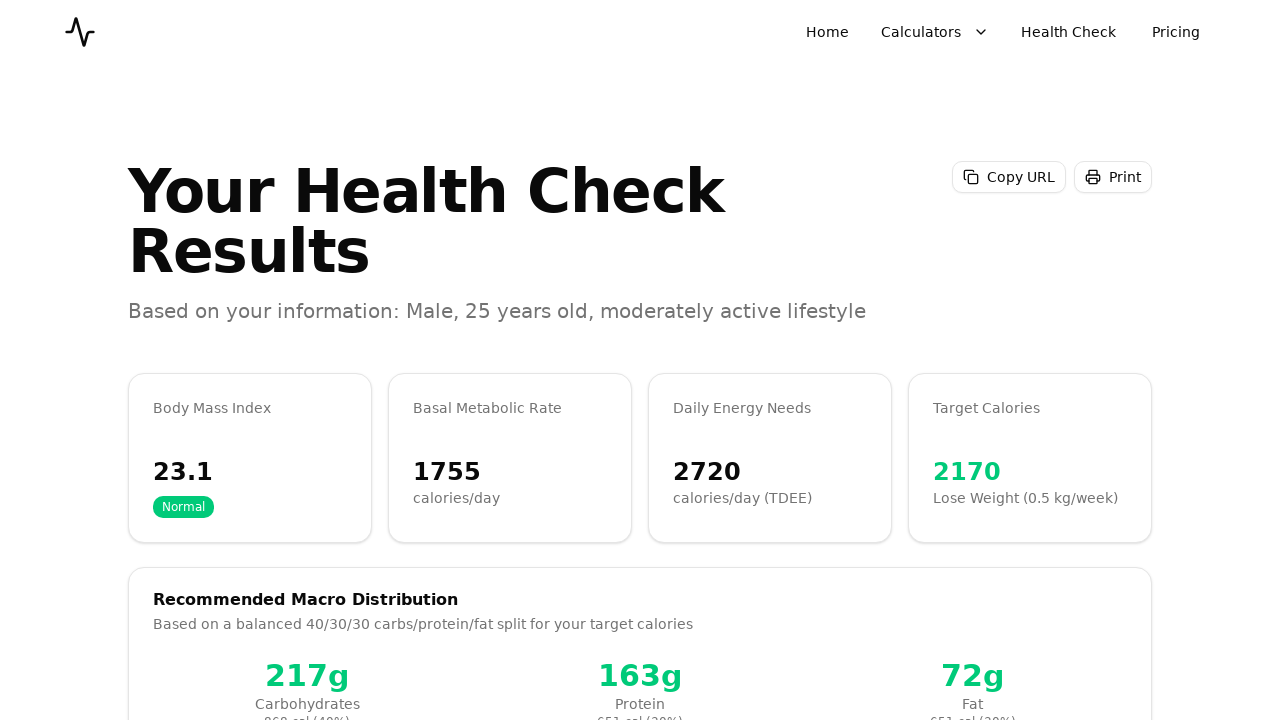

Print button is available
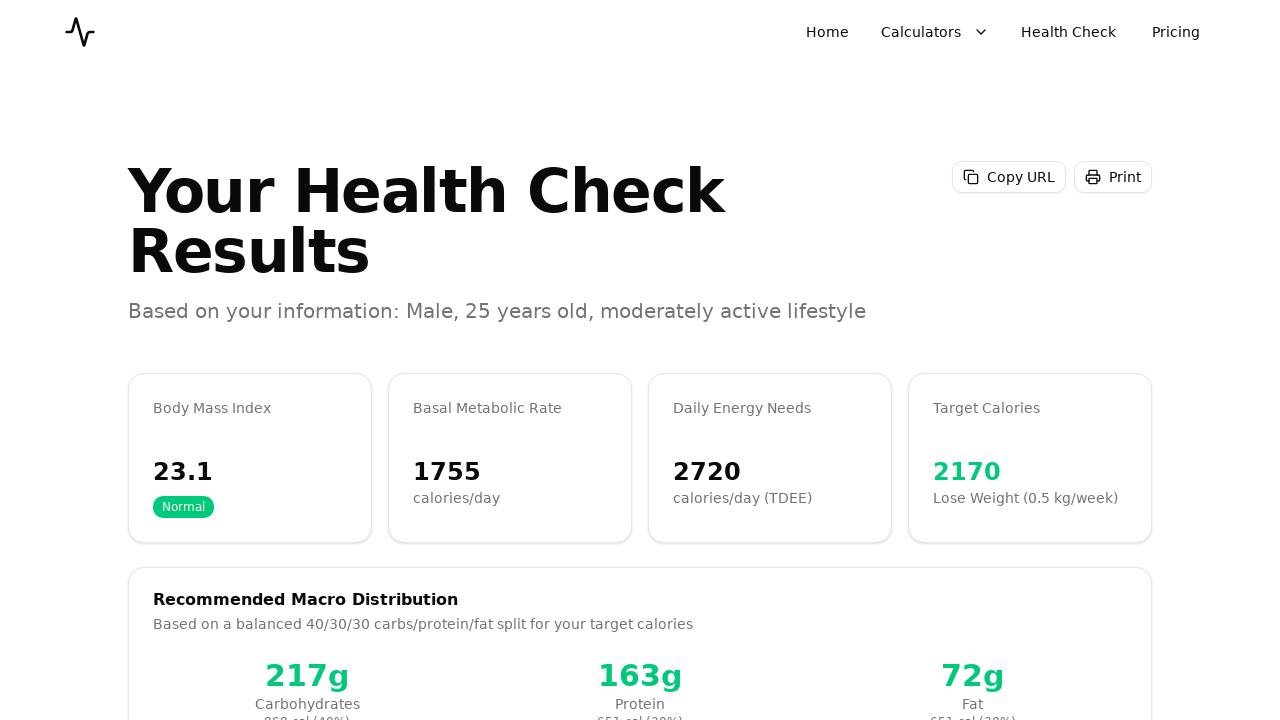

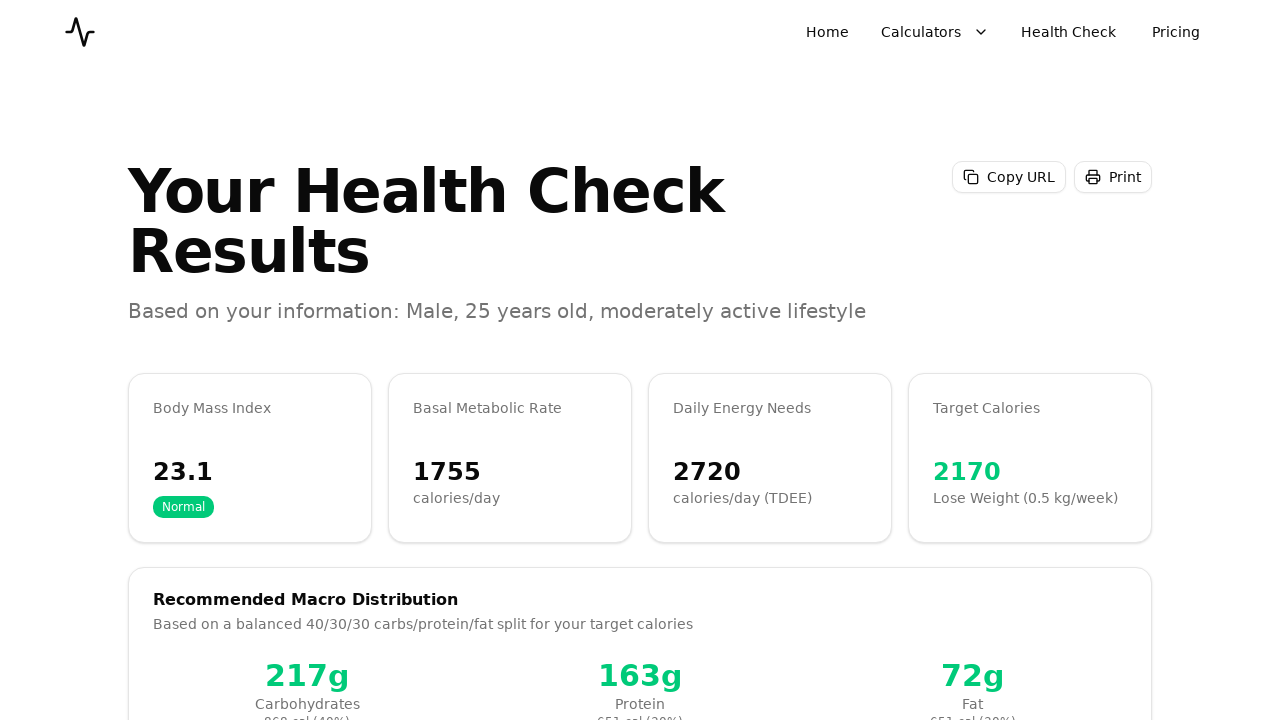